Verifies CSS properties of news headlines including font size, color, and weight

Starting URL: https://www.ynet.co.il/home/0,7340,L-8,00.html

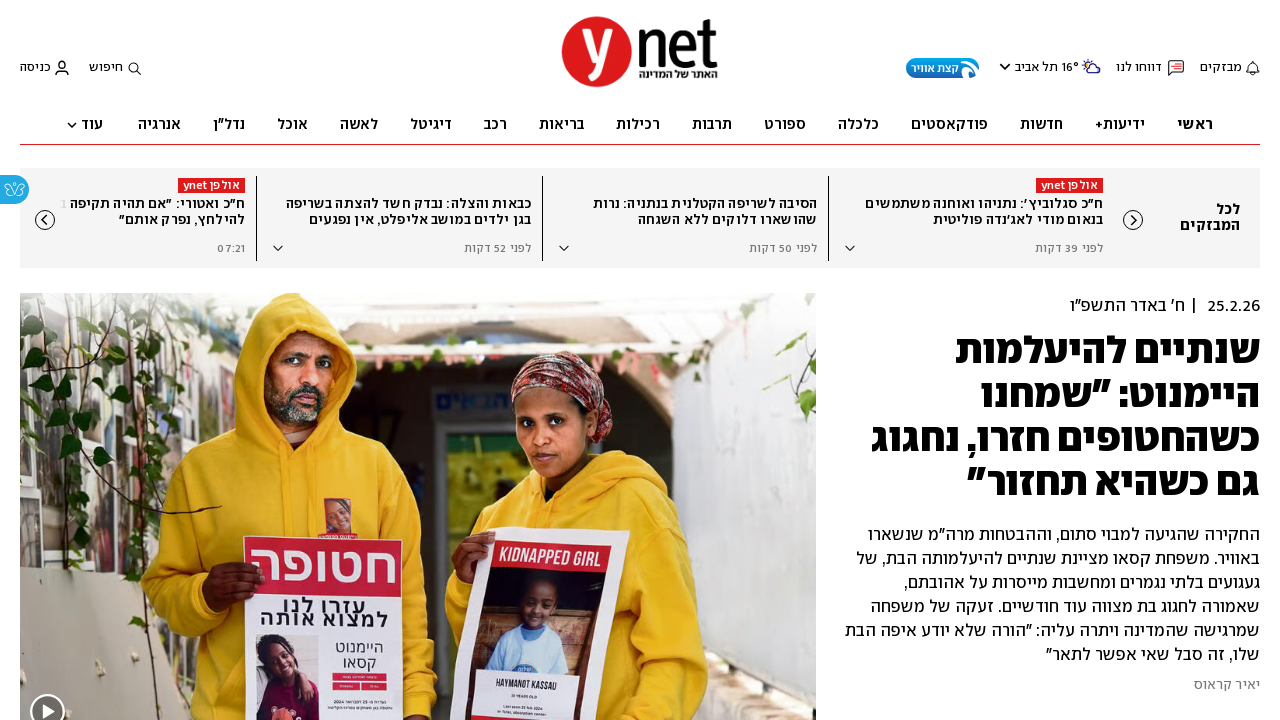

Navigated to YNet homepage
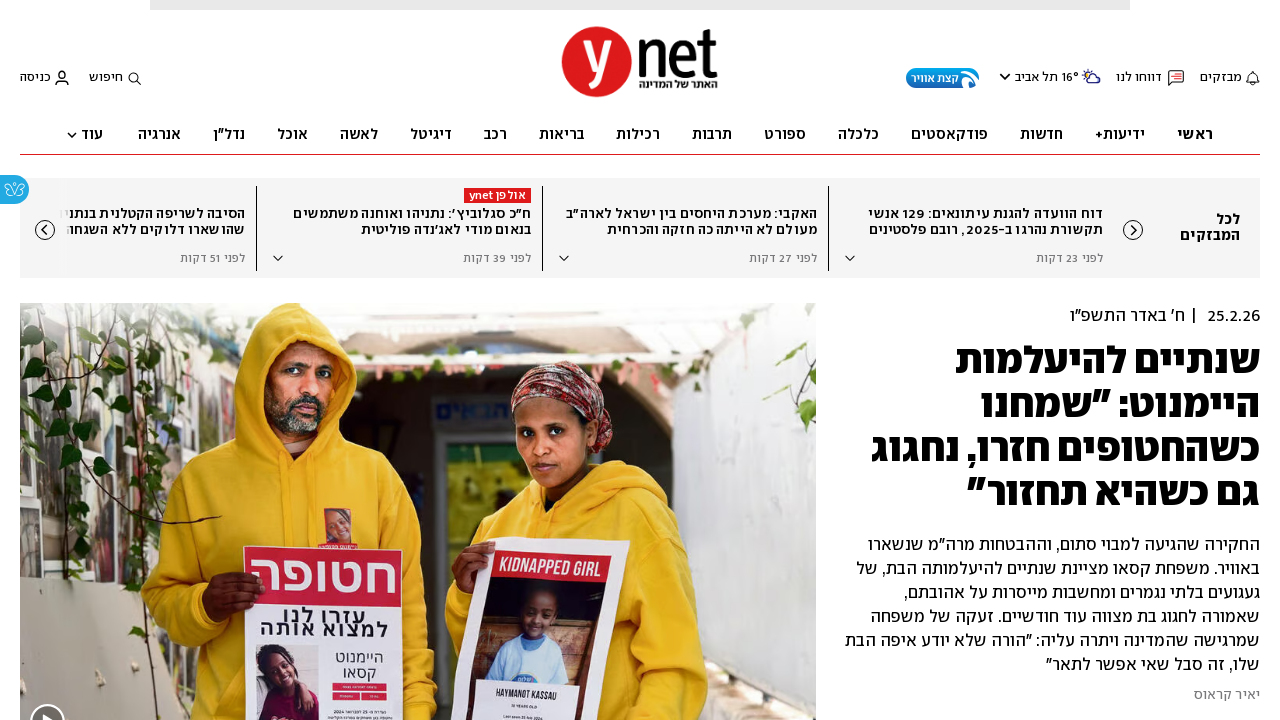

Located all headline elements in target section
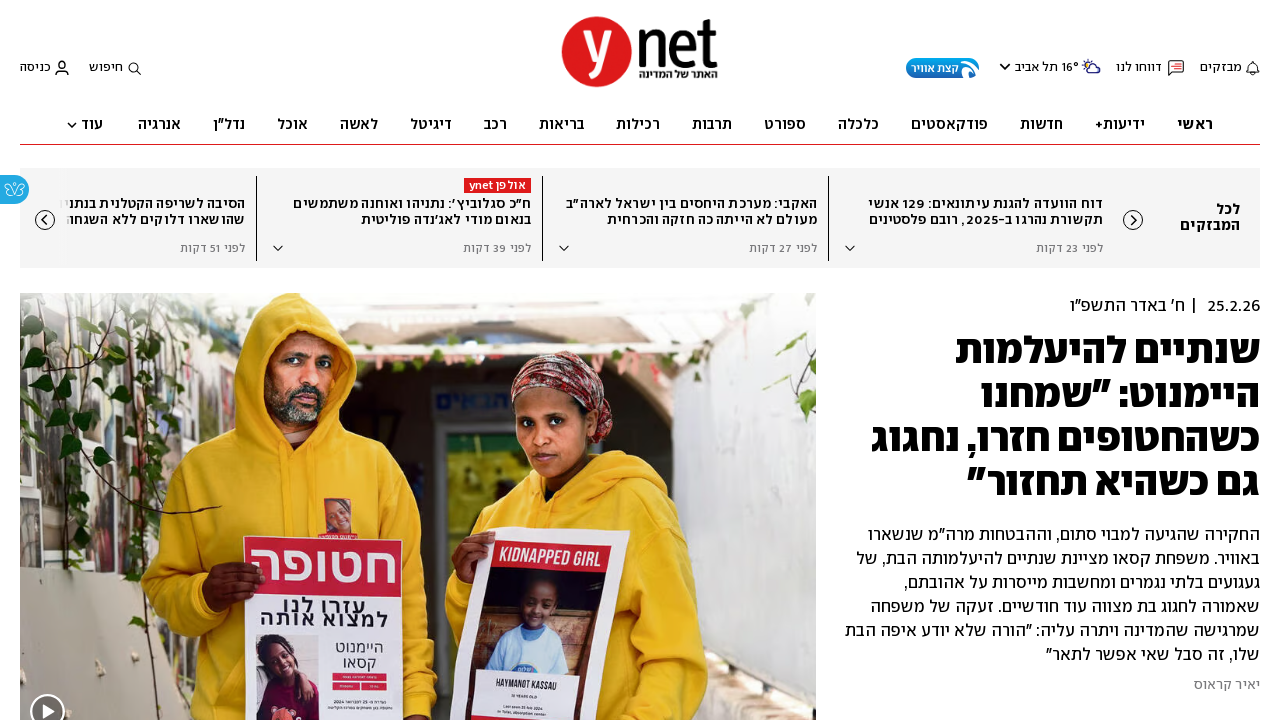

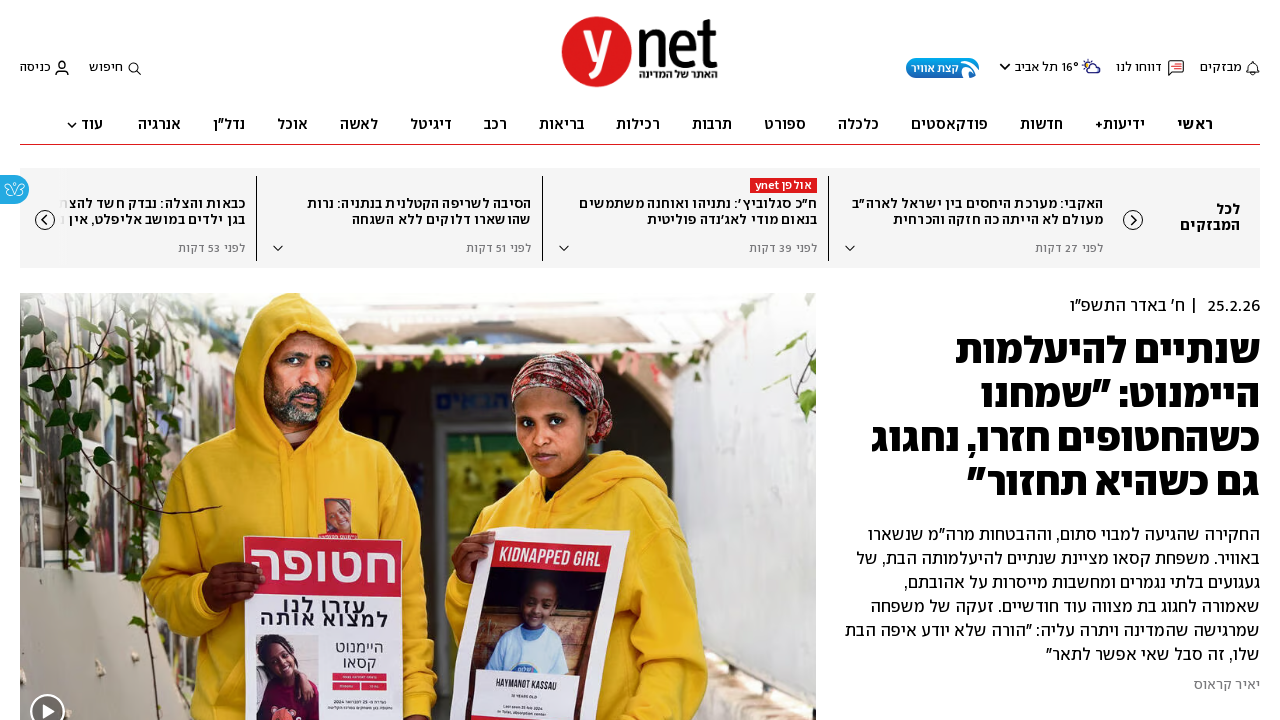